Tests selecting an option from a dropdown menu

Starting URL: https://the-internet.herokuapp.com/dropdown

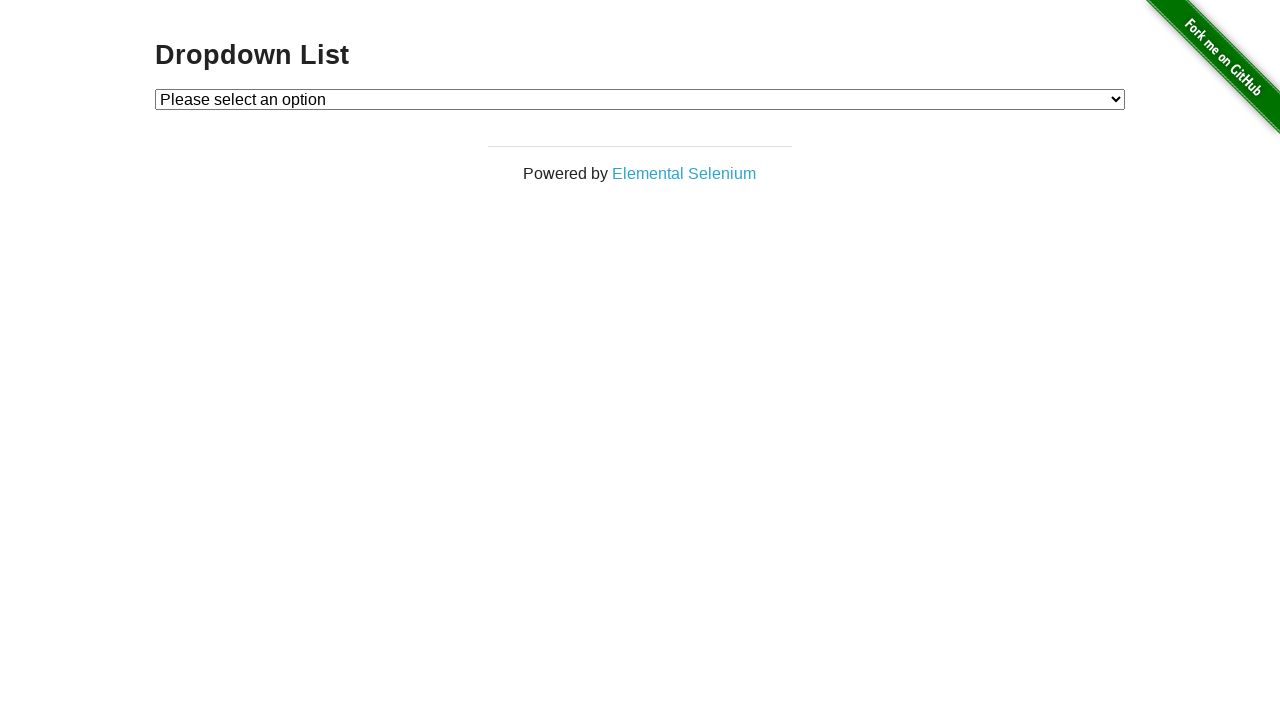

Navigated to dropdown test page
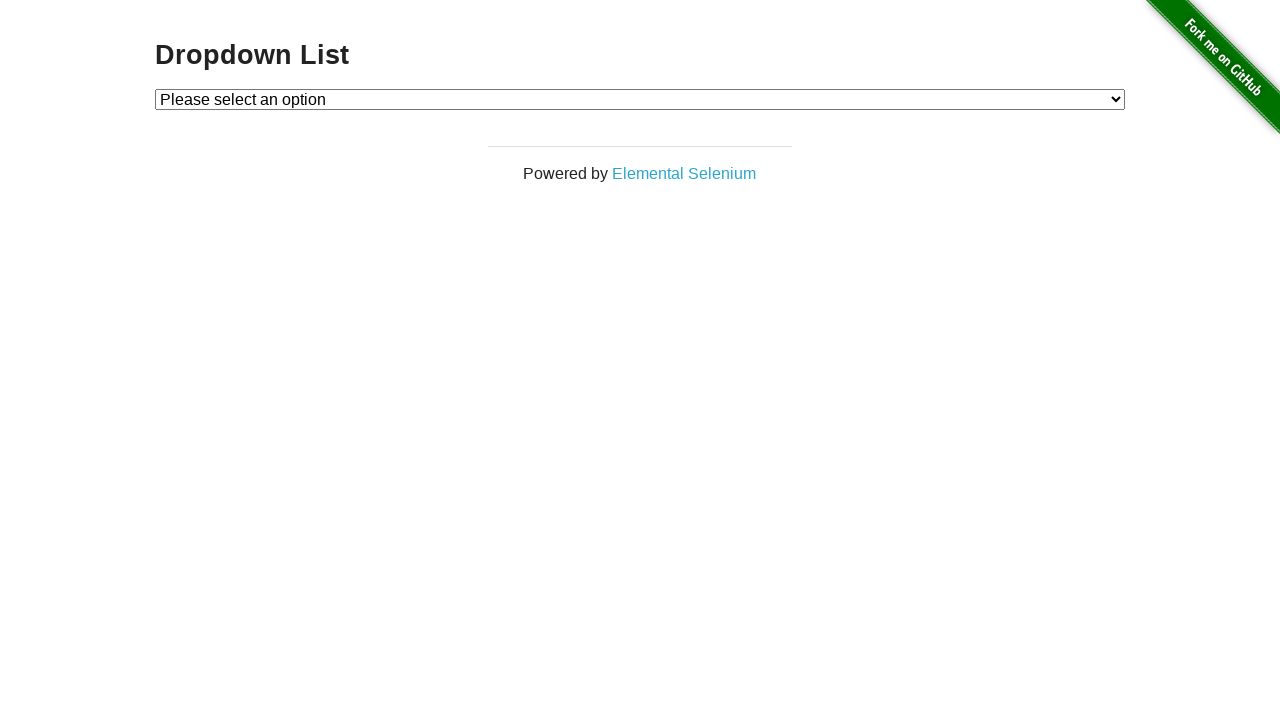

Selected option 2 from dropdown menu on #dropdown
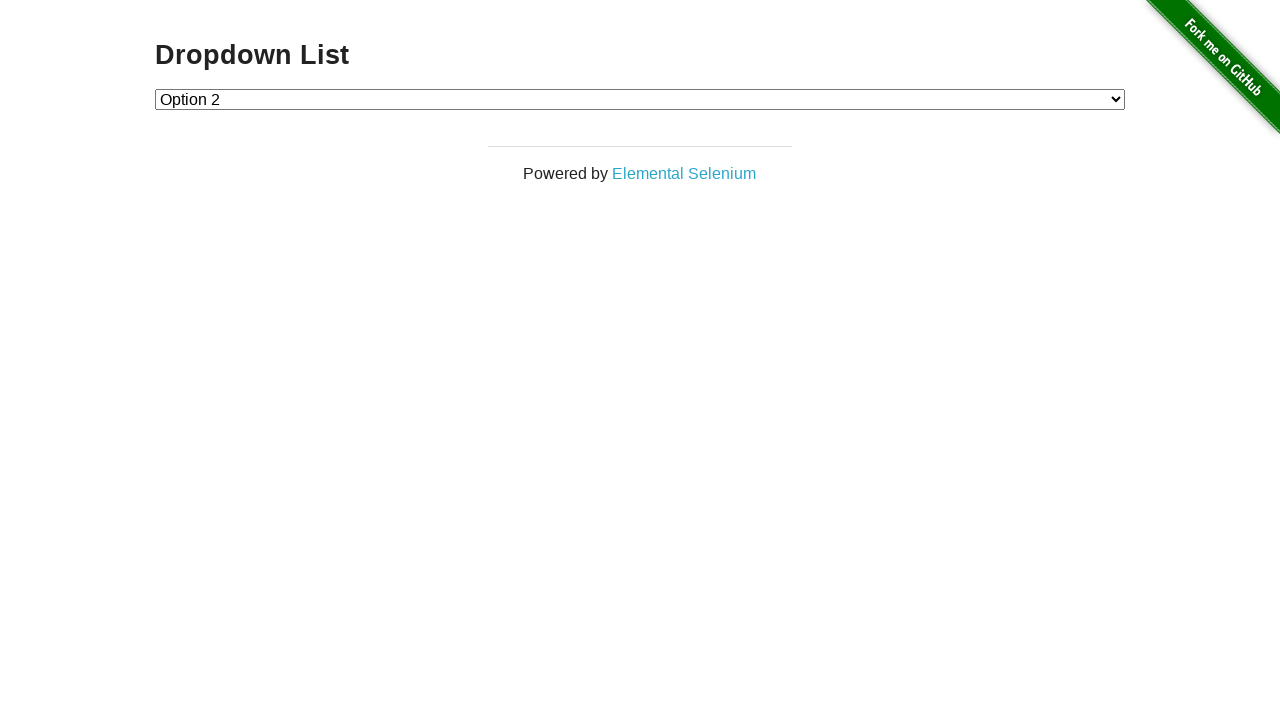

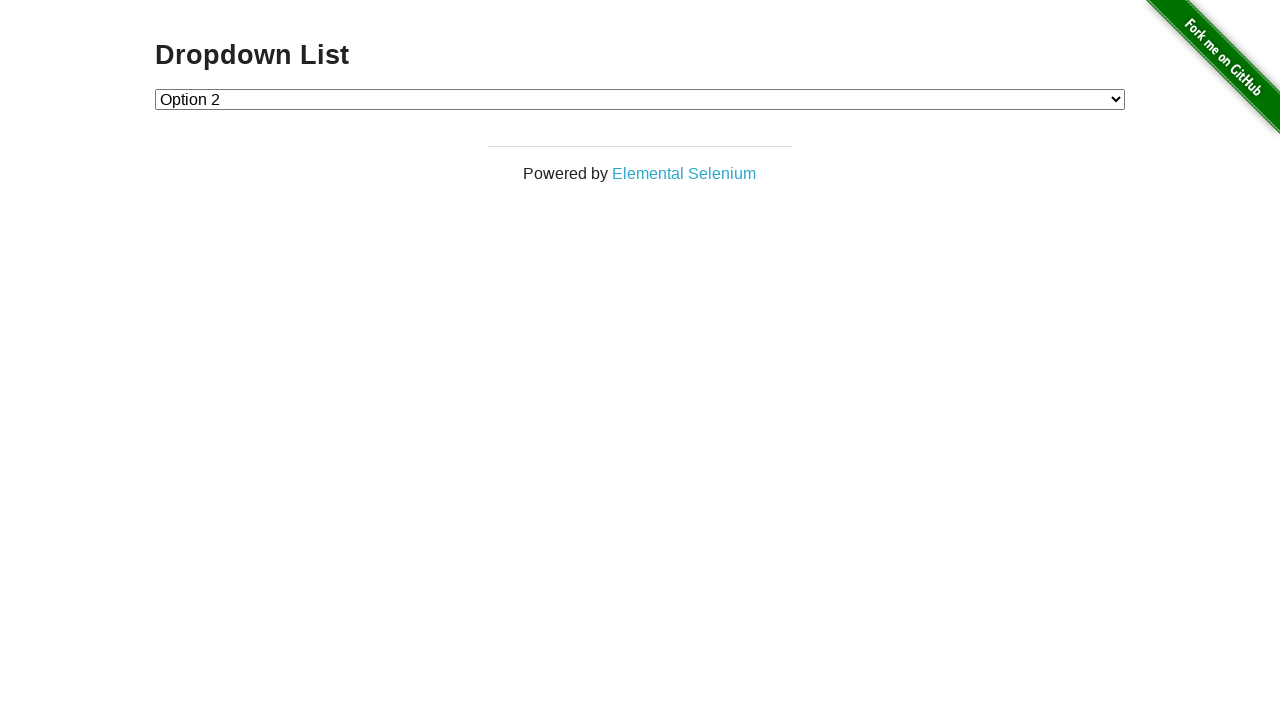